Tests clicking the Portfolio navigation link and verifies it navigates to the portfolio page

Starting URL: https://the-internet.herokuapp.com/disappearing_elements

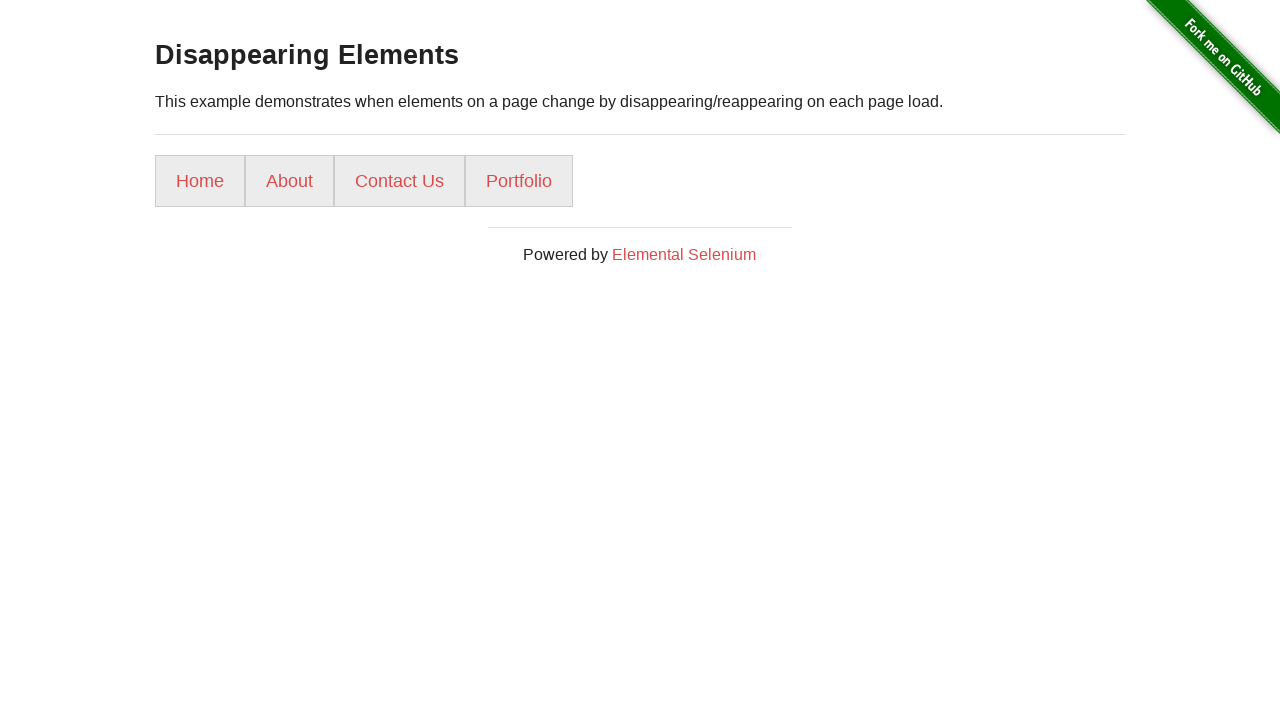

Clicked Portfolio navigation link at (519, 181) on xpath=//a[text()='Portfolio']
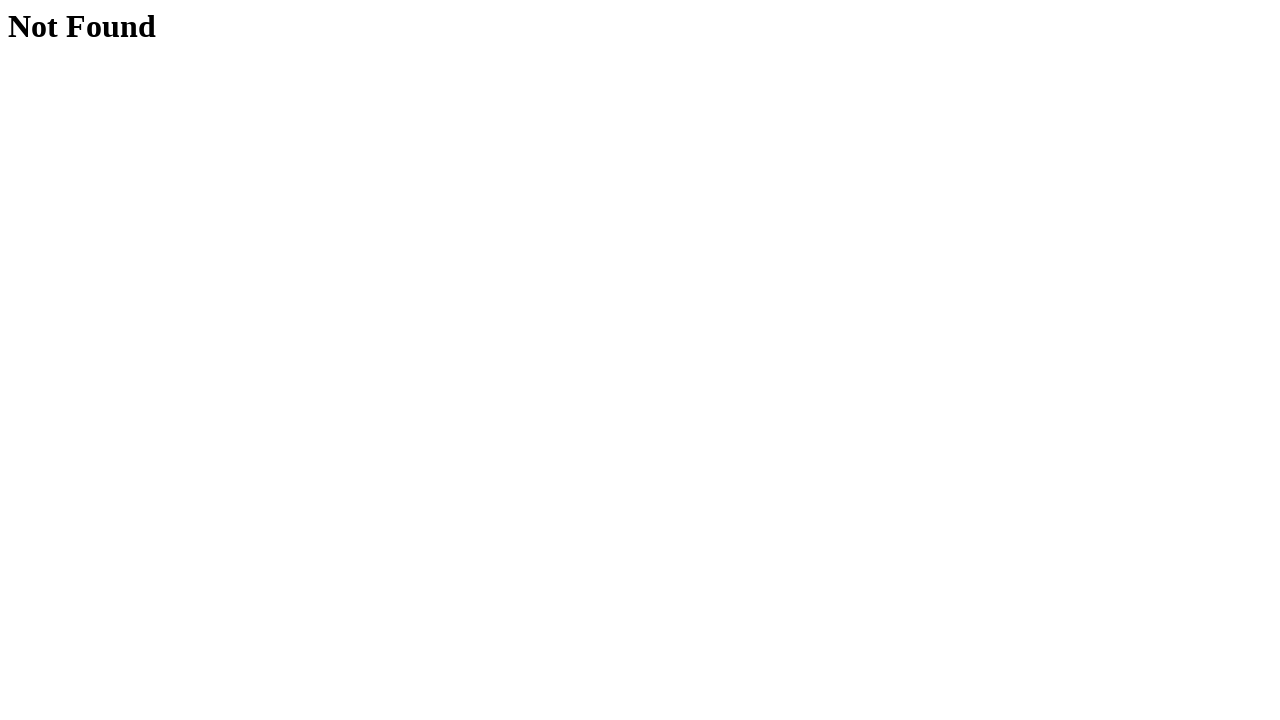

Navigated to Portfolio page - URL confirmed
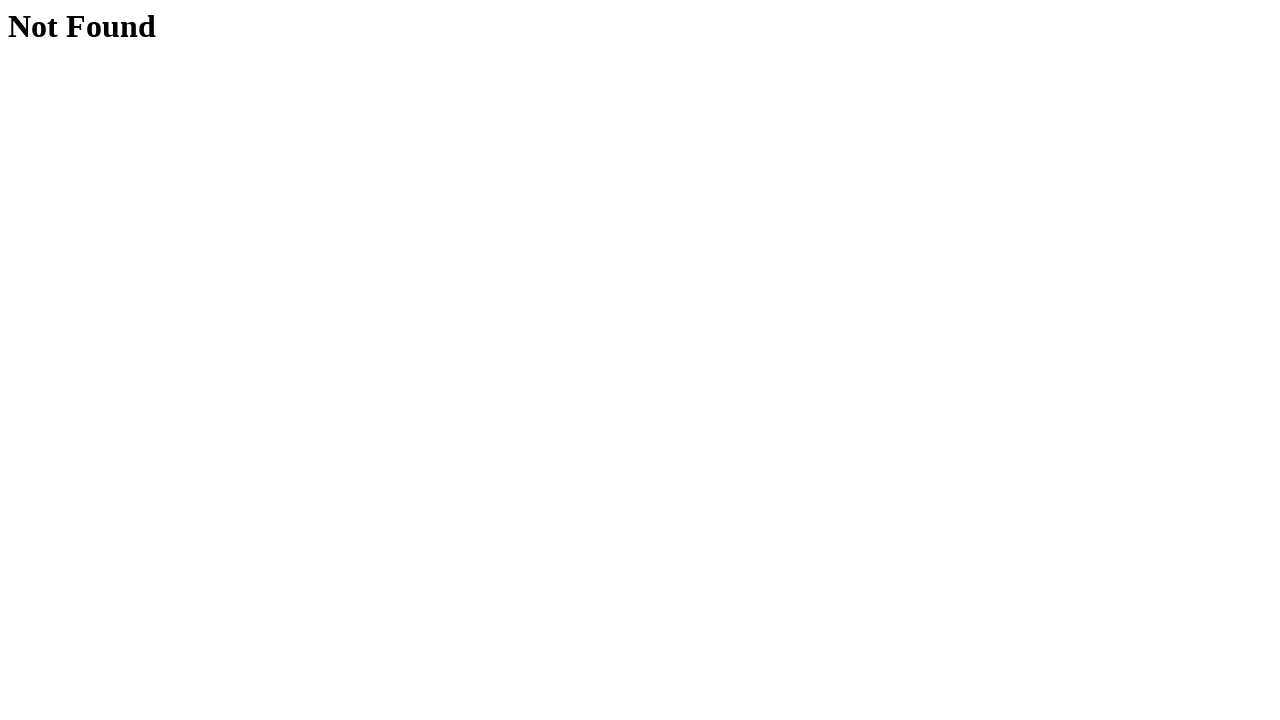

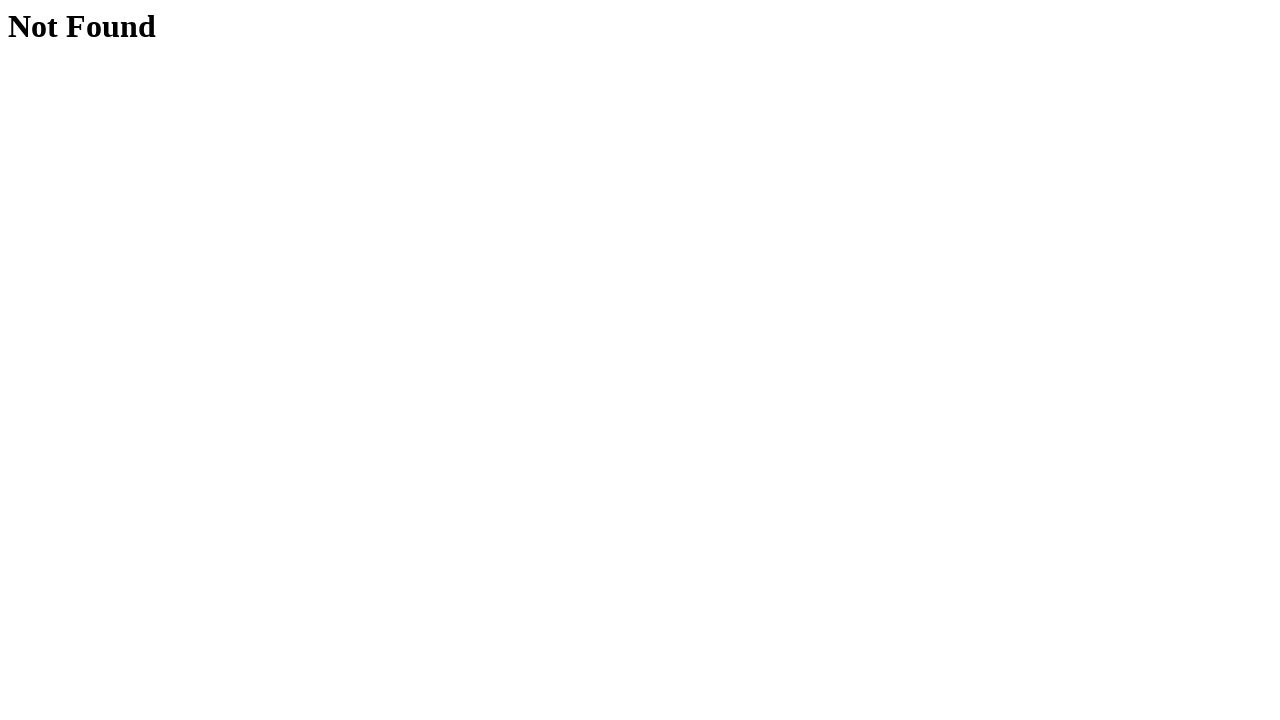